Tests the show/hide functionality of a textbox element by clicking show button, verifying visibility and entering text, then clicking hide button and verifying the textbox is hidden.

Starting URL: https://rahulshettyacademy.com/AutomationPractice/

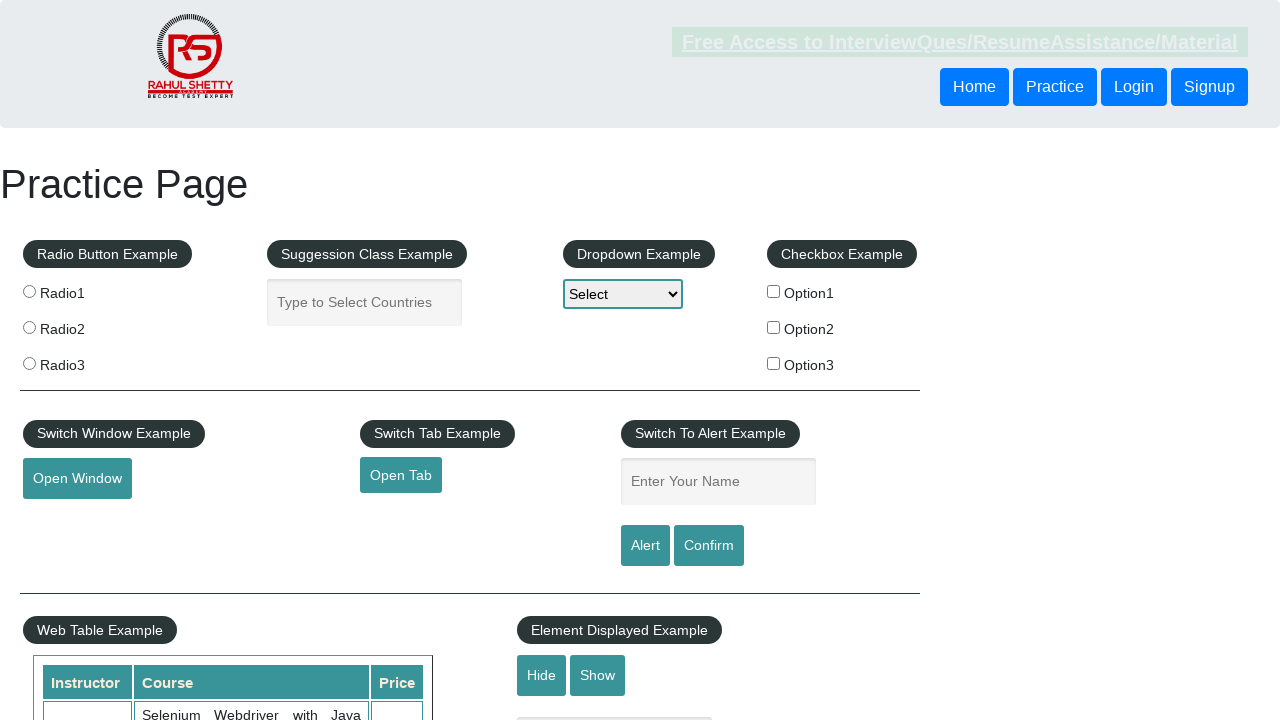

Clicked Show button to display textbox at (598, 675) on #show-textbox
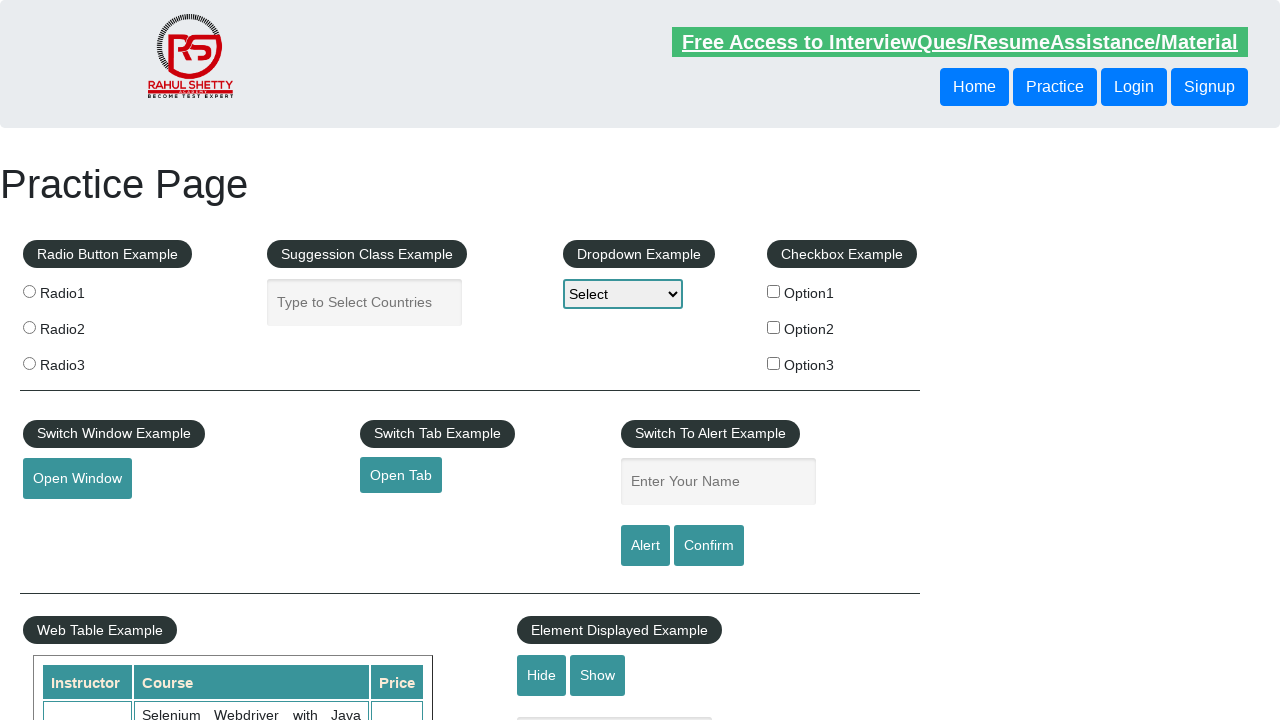

Verified textbox is visible after clicking Show
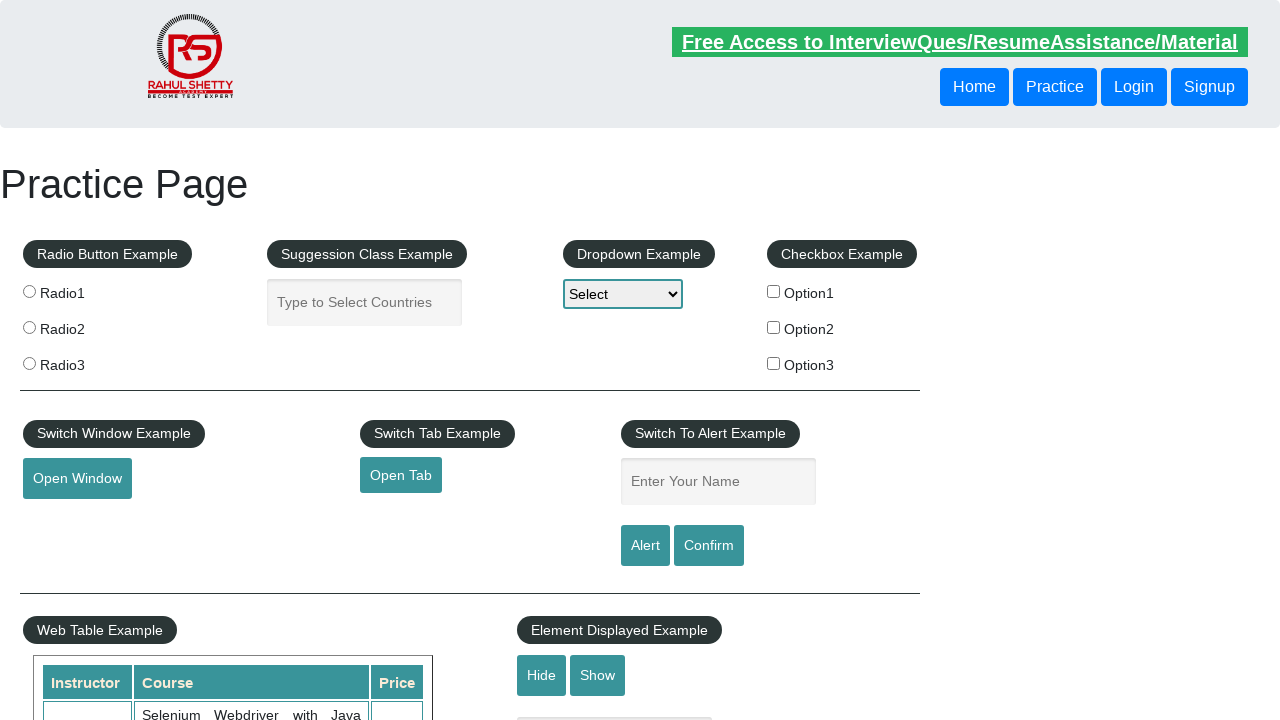

Entered 'Testing' text into the textbox on #displayed-text
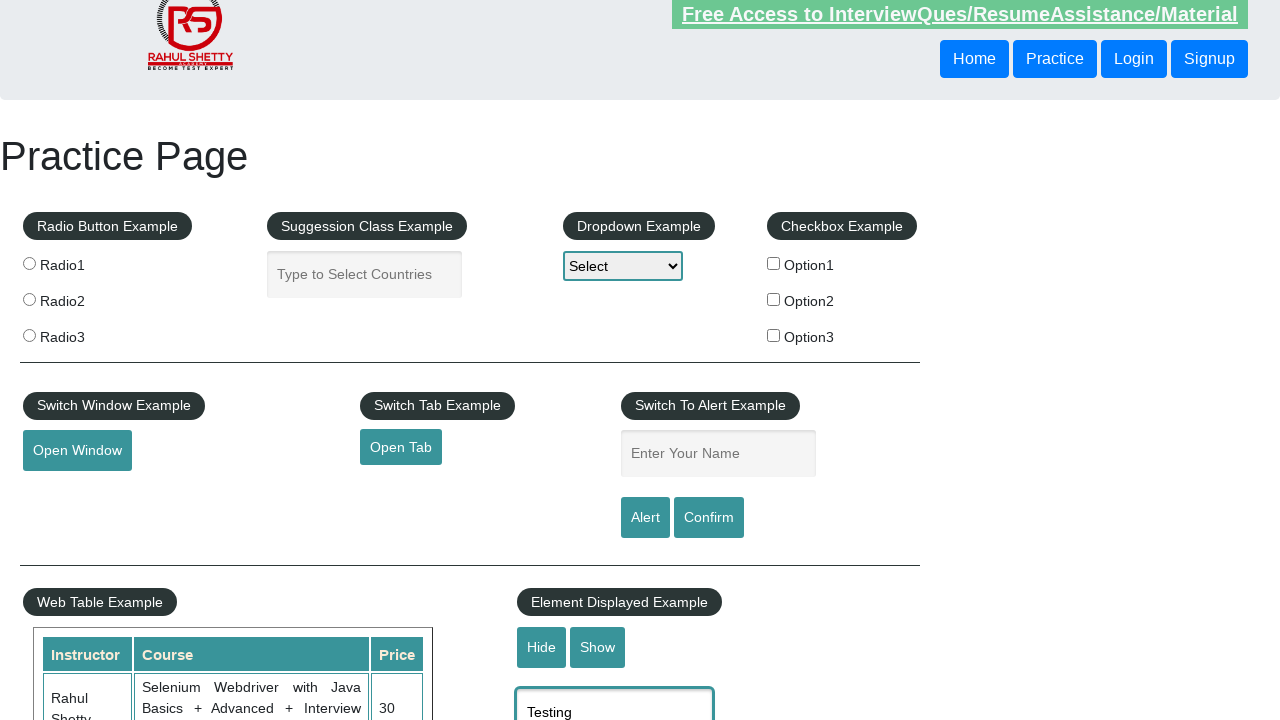

Clicked Hide button to hide textbox at (542, 647) on #hide-textbox
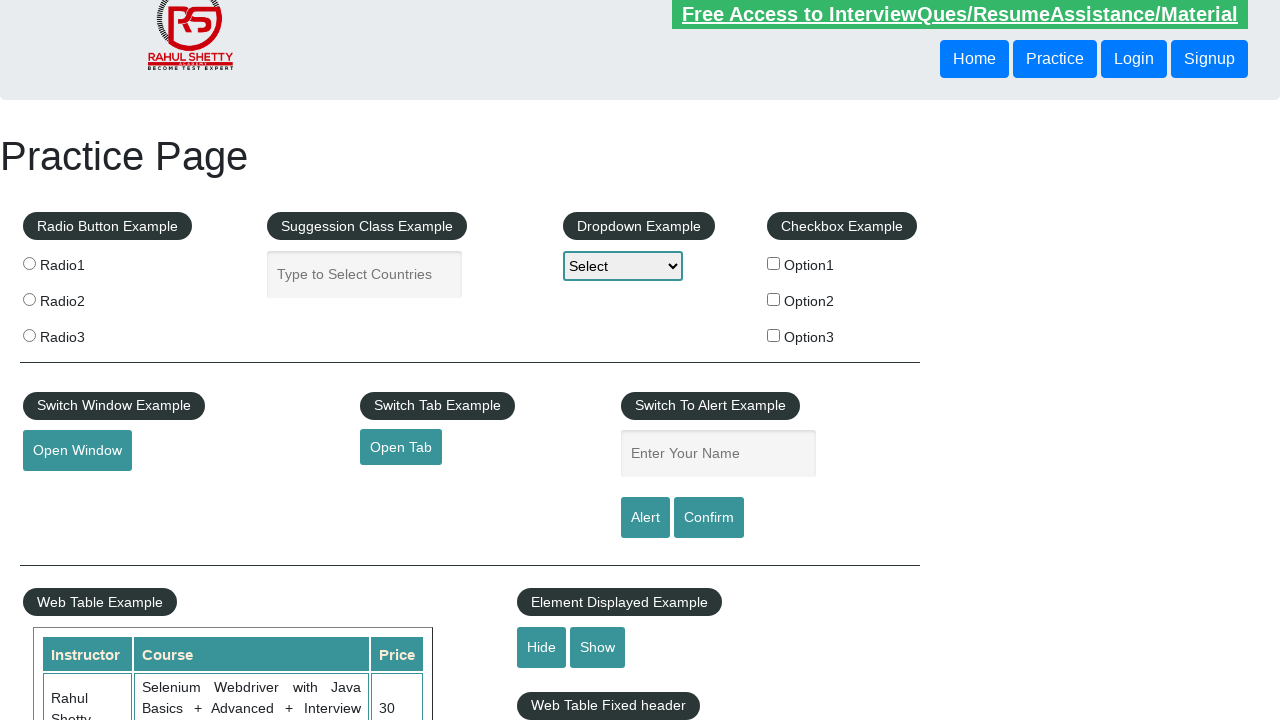

Verified textbox is hidden after clicking Hide
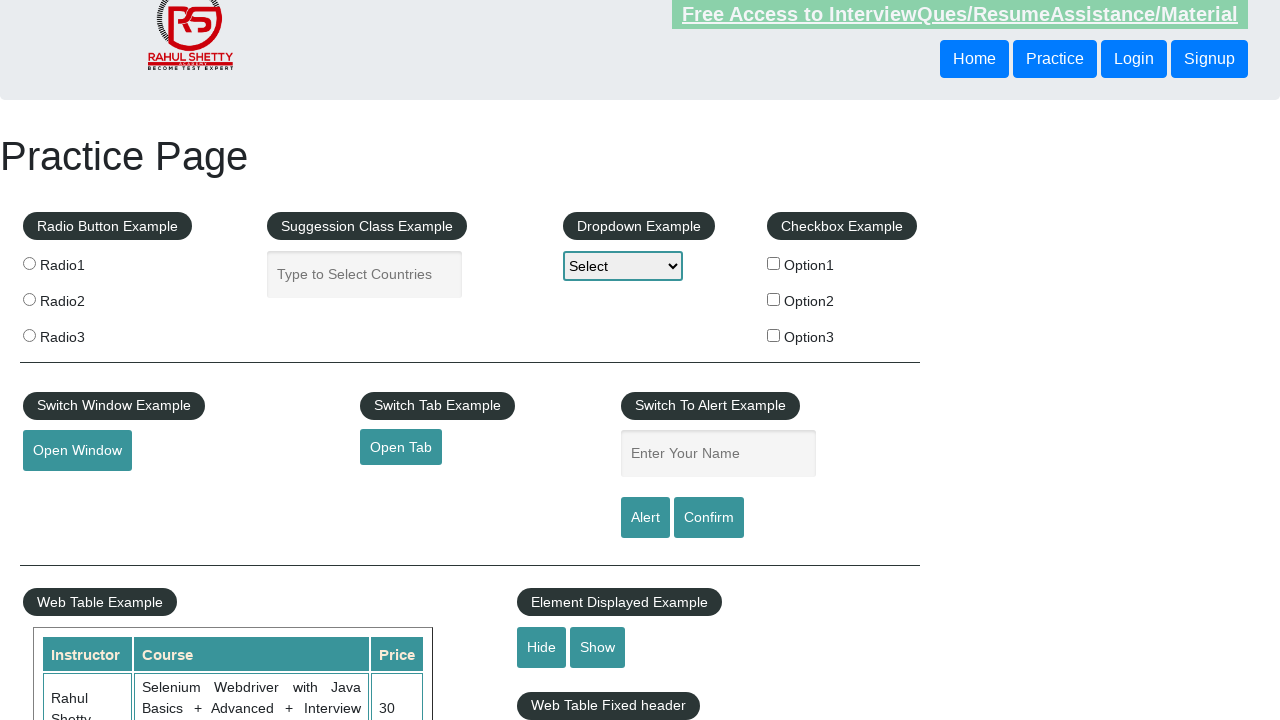

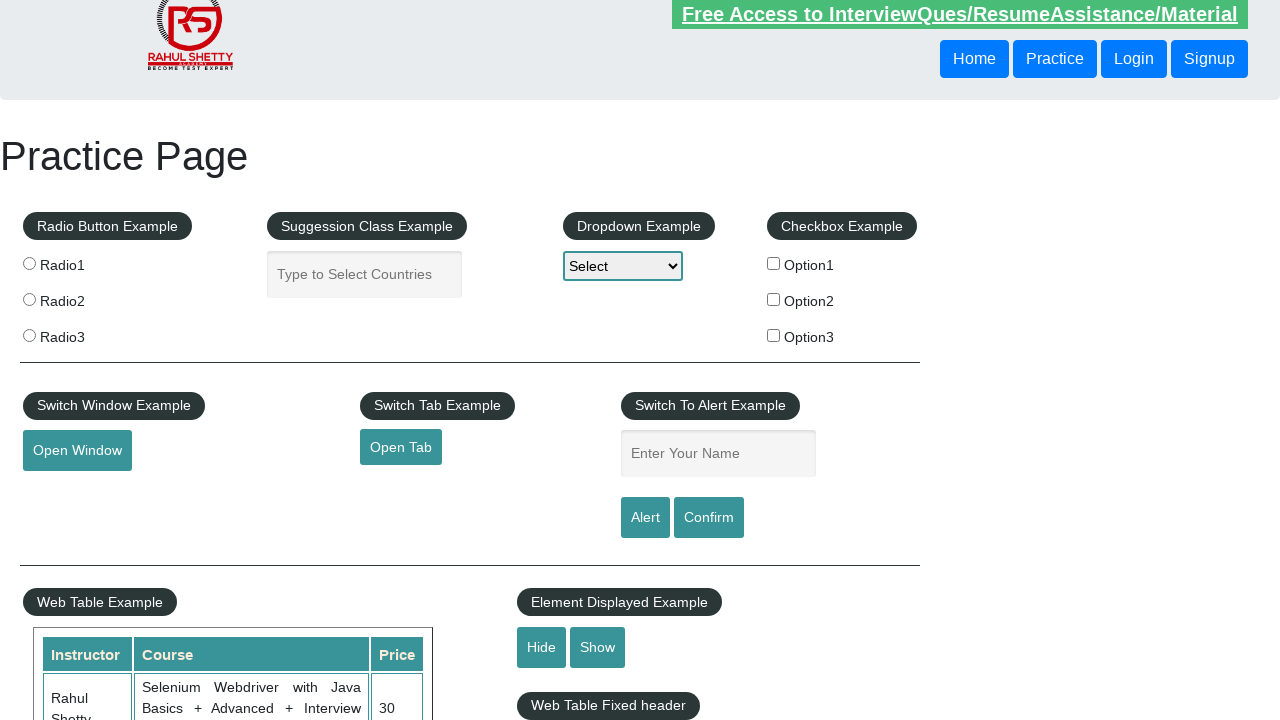